Tests dynamic content loading by clicking a button and waiting for hidden content to appear using fluent wait

Starting URL: https://the-internet.herokuapp.com/dynamic_loading/1

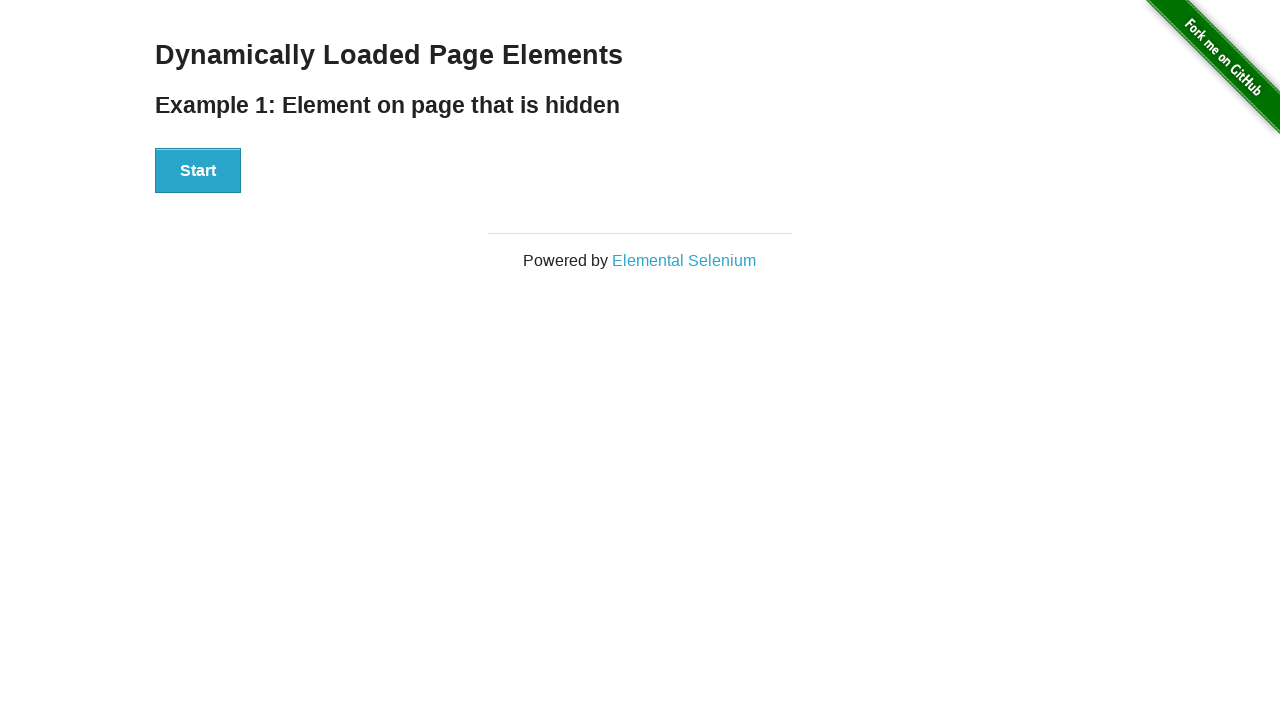

Clicked Start button to trigger dynamic content loading at (198, 171) on div button
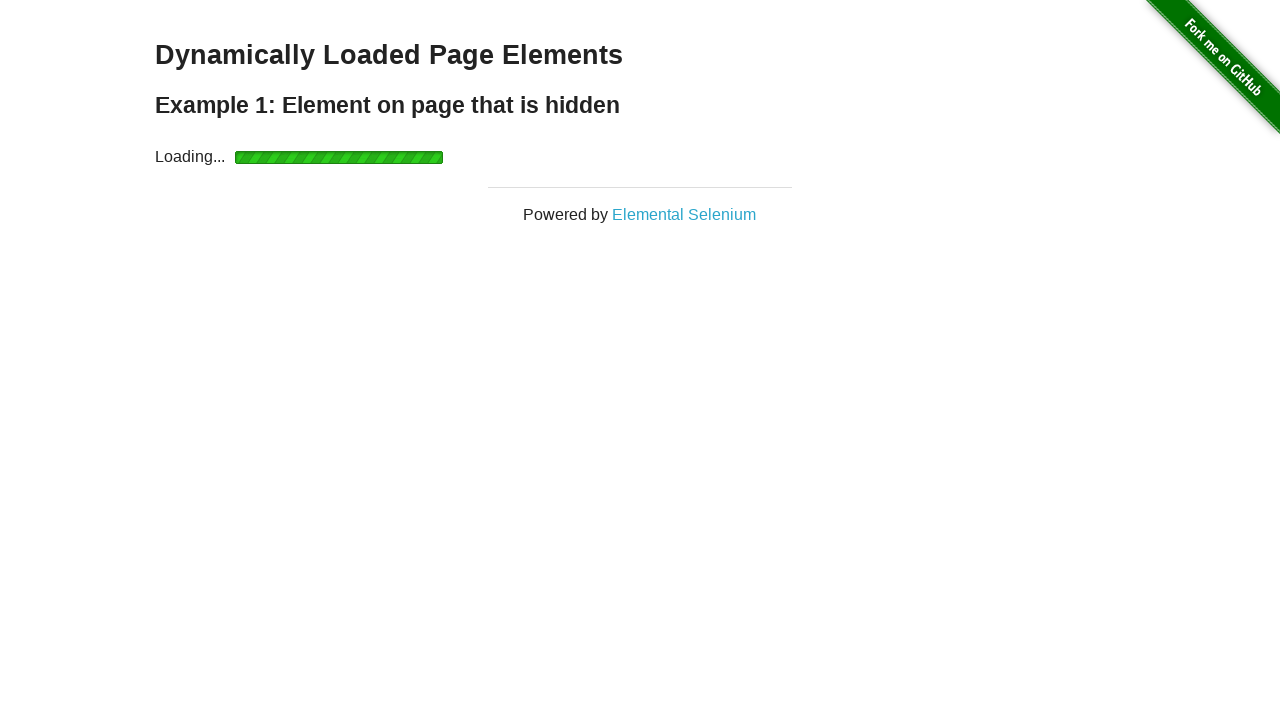

Waited for dynamically loaded content (#finish h4) to become visible
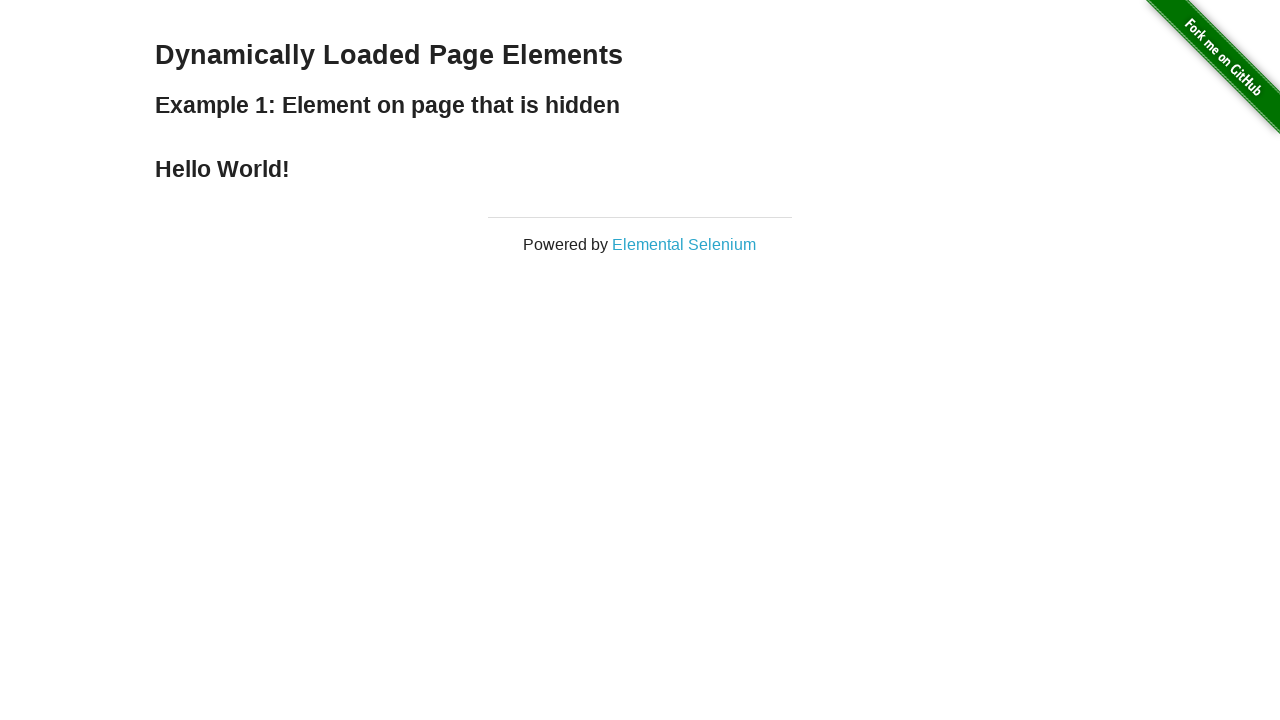

Retrieved text from dynamically loaded element: 'Hello World!'
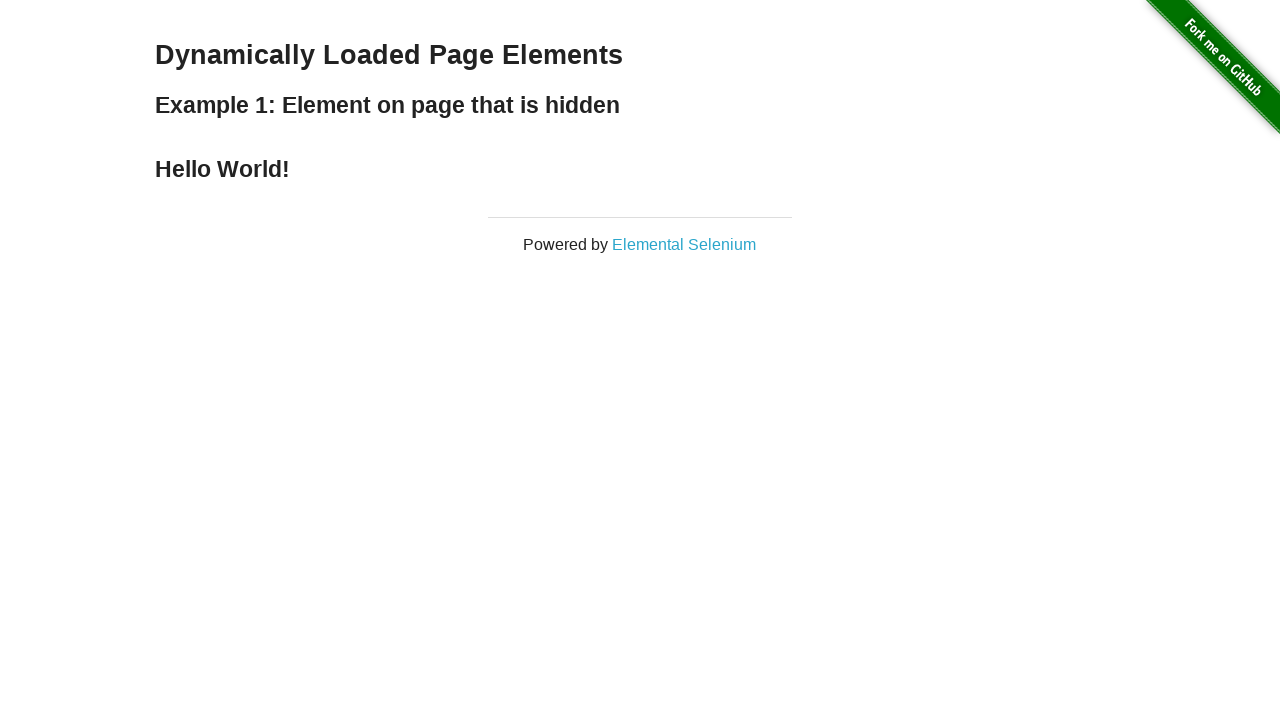

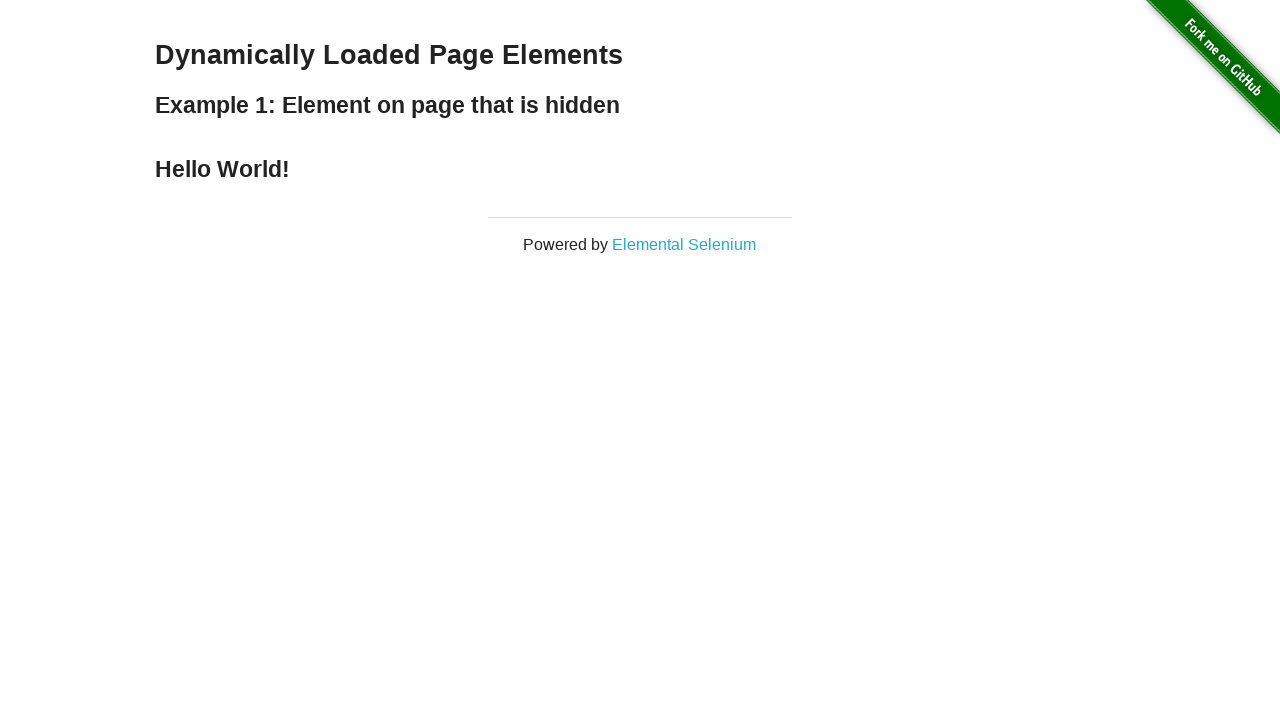